Tests navigation on greenstech site by clicking on interview questions accordion and CTS link

Starting URL: http://greenstech.in/selenium-course-content.html

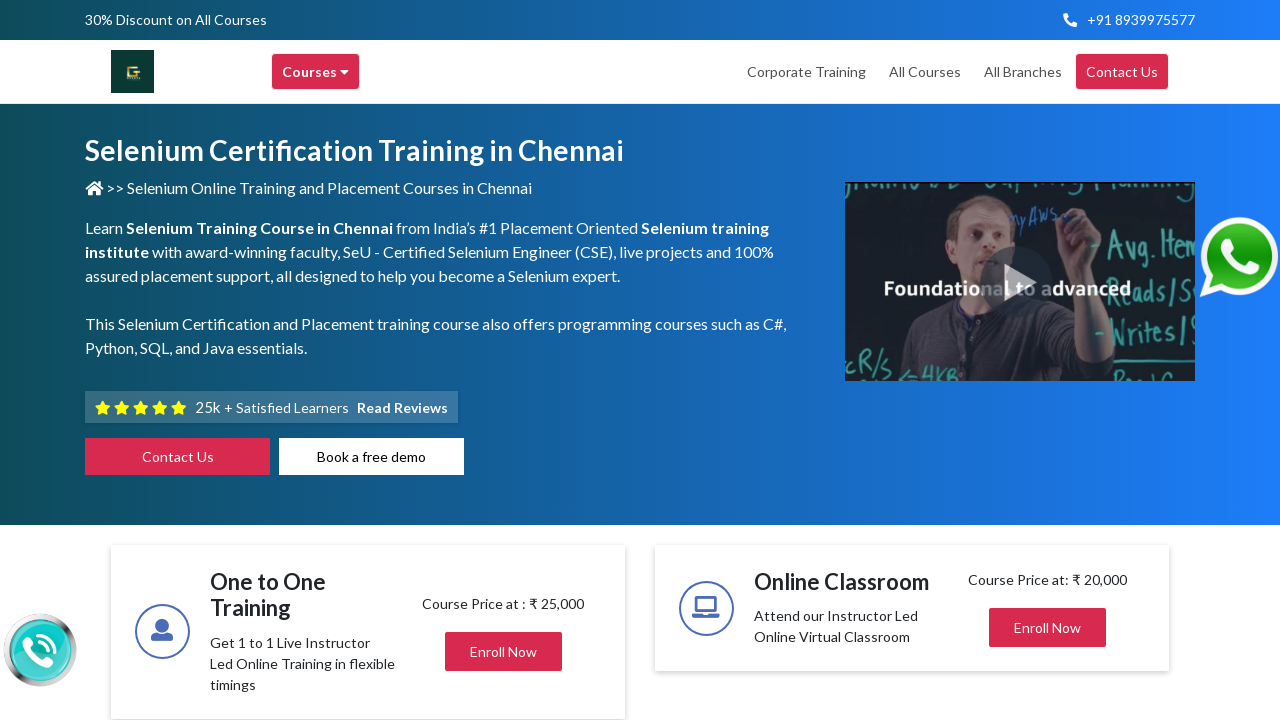

Clicked on interview question accordion at (1048, 361) on #interview-question-accordion
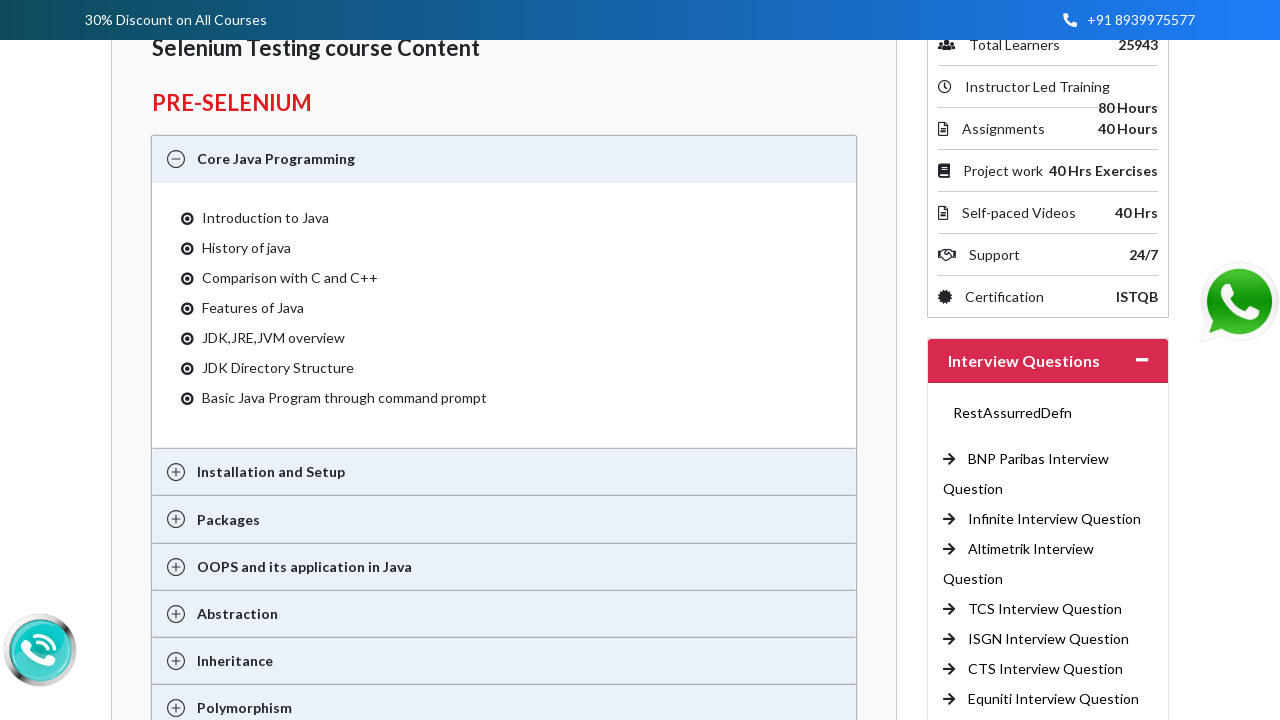

Clicked on CTS link at (1046, 669) on xpath=/html/body/section[2]/div/div[2]/div[2]/div[3]/div/div/div[2]/div/div/ul/l
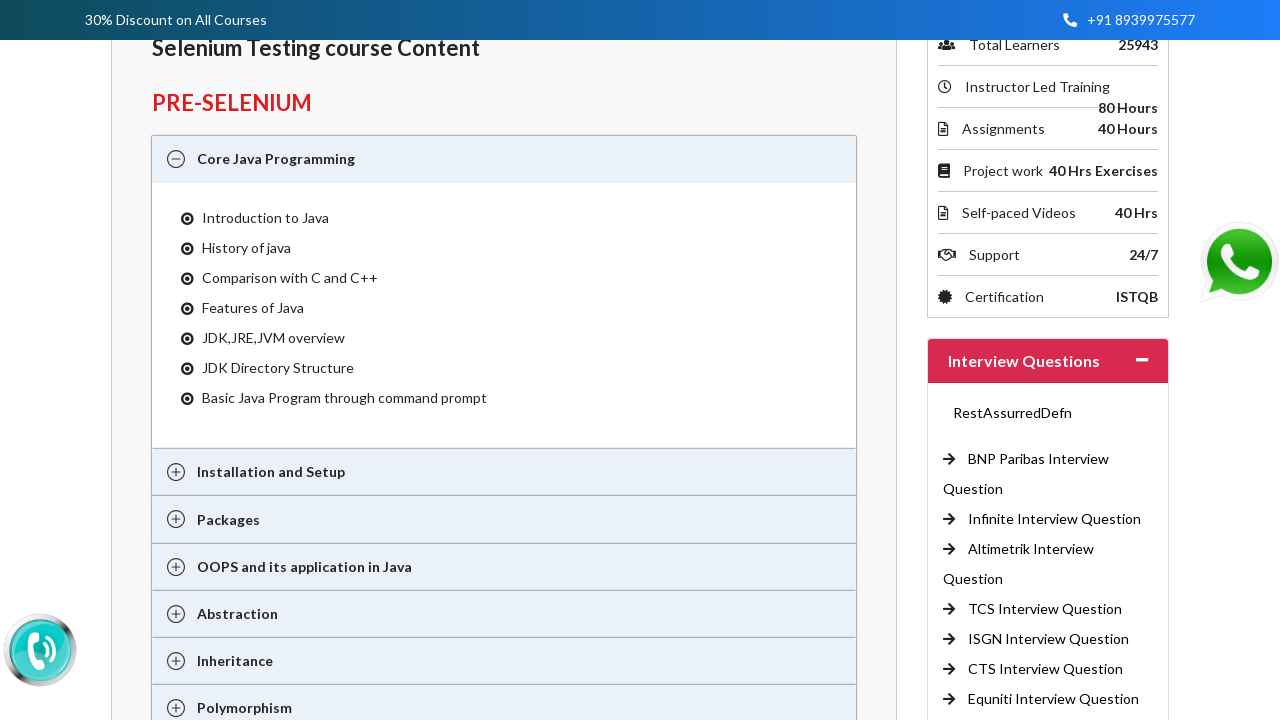

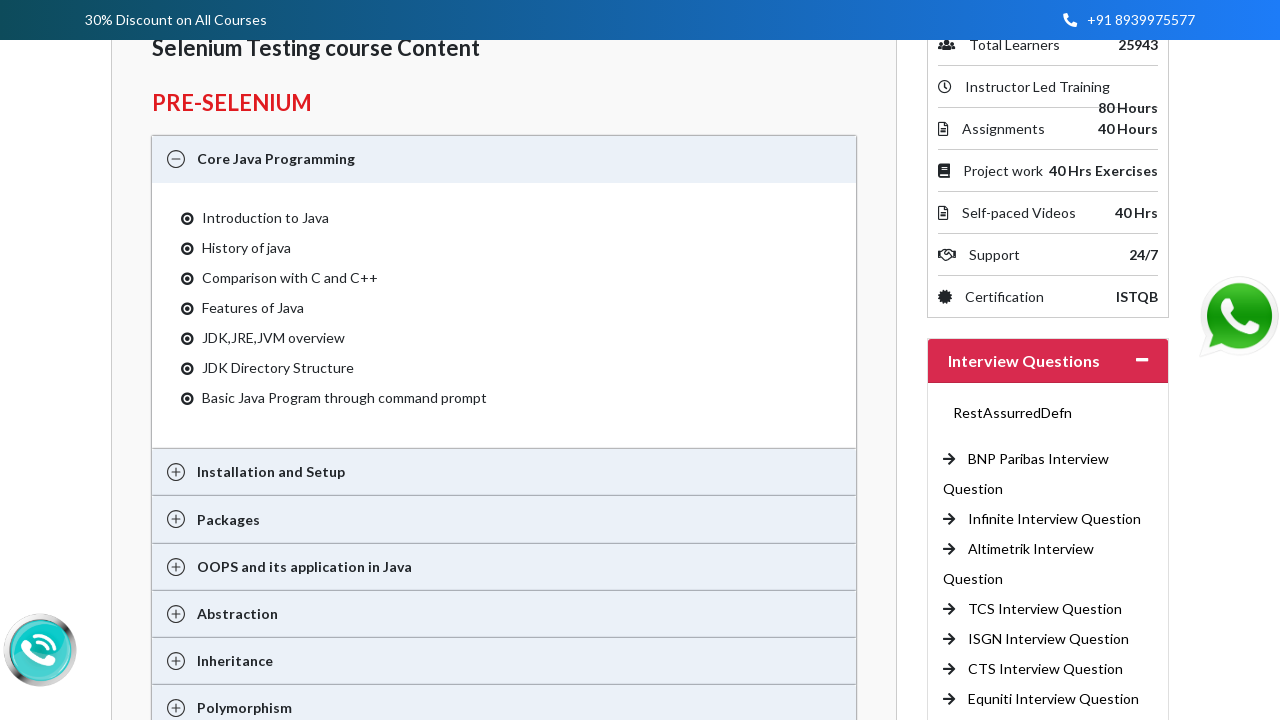